Navigates to a sortable data table page and verifies the table structure by checking the number of rows and columns

Starting URL: https://the-internet.herokuapp.com/

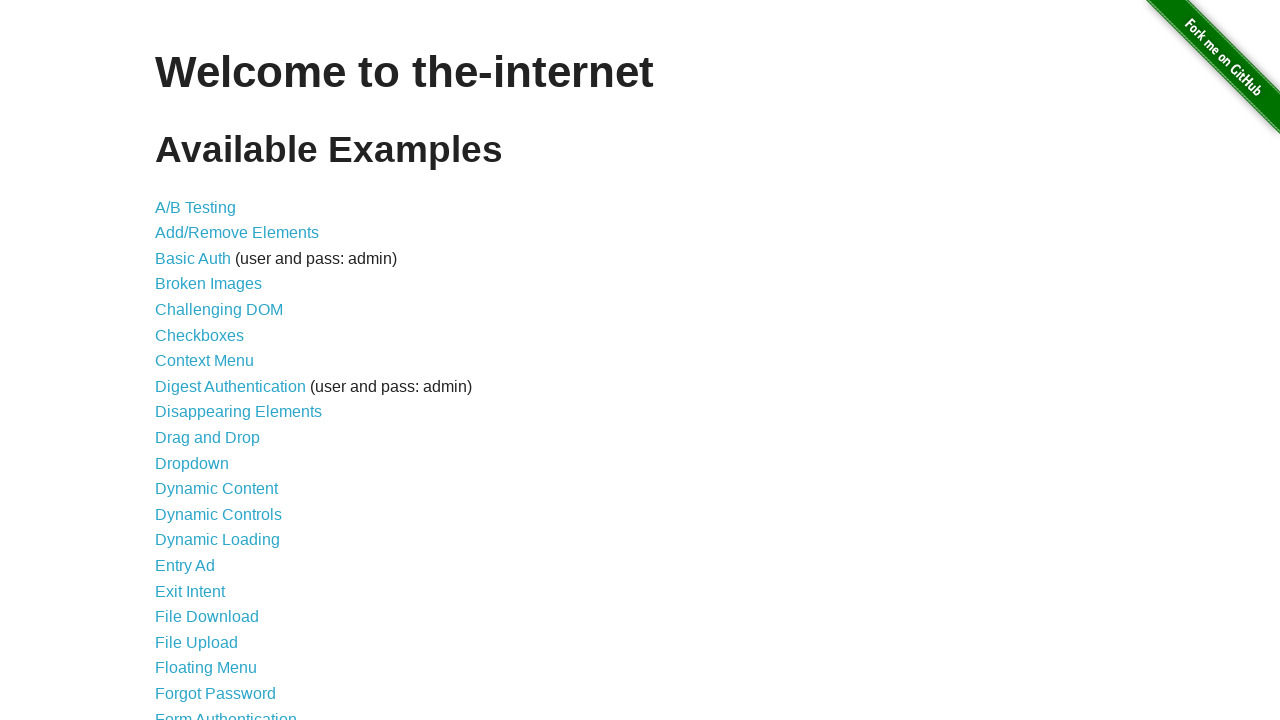

Clicked on the Sortable Data Tables link at (230, 574) on text='Sortable Data Tables'
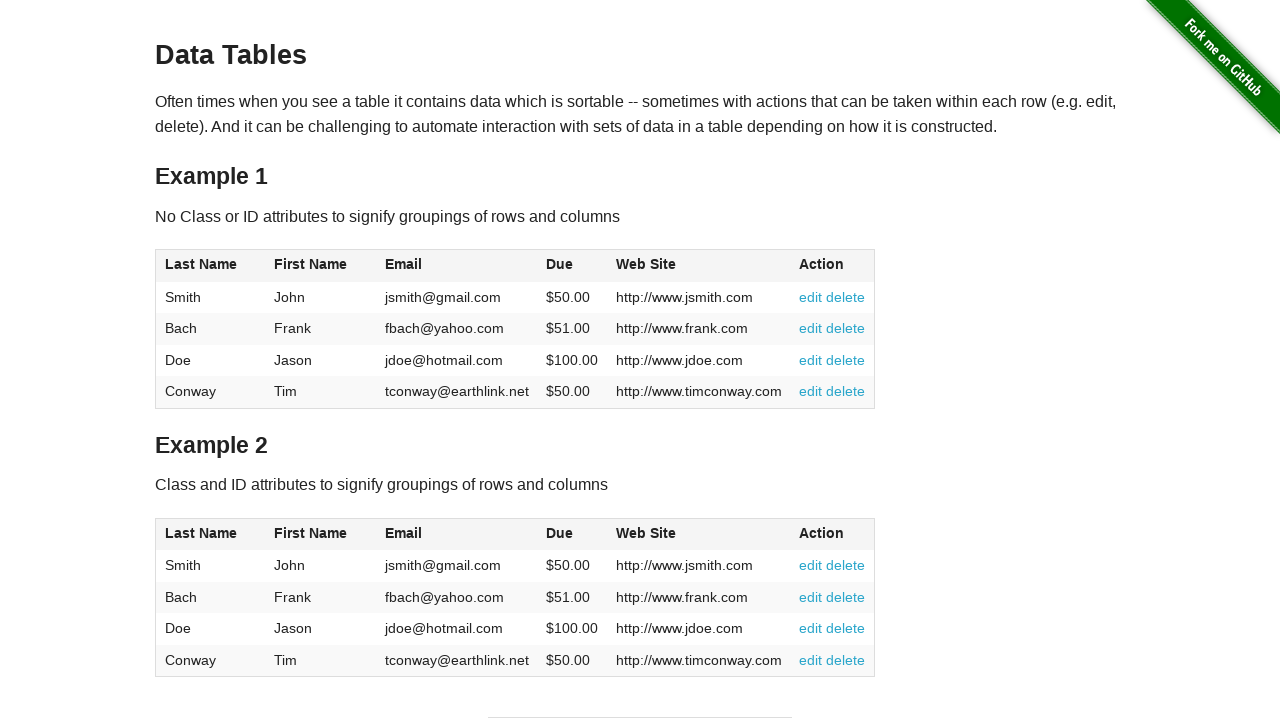

Table #table1 loaded
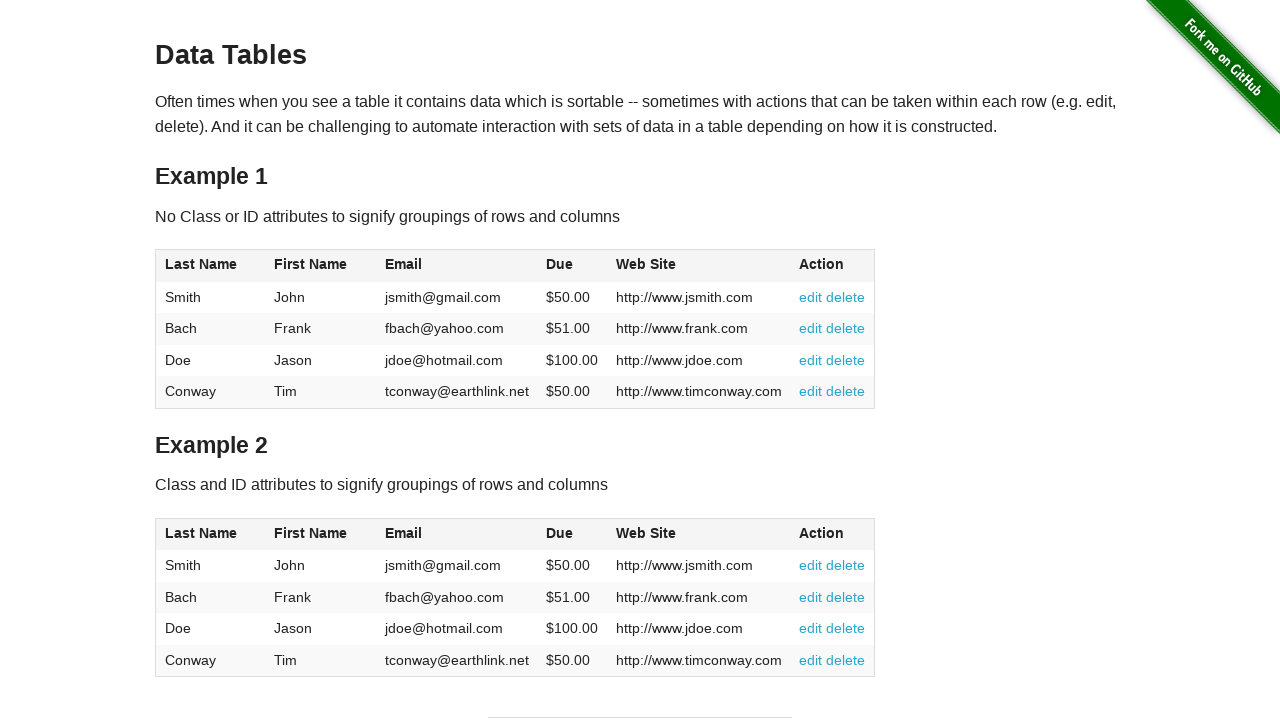

Retrieved all rows from table - found 4 rows
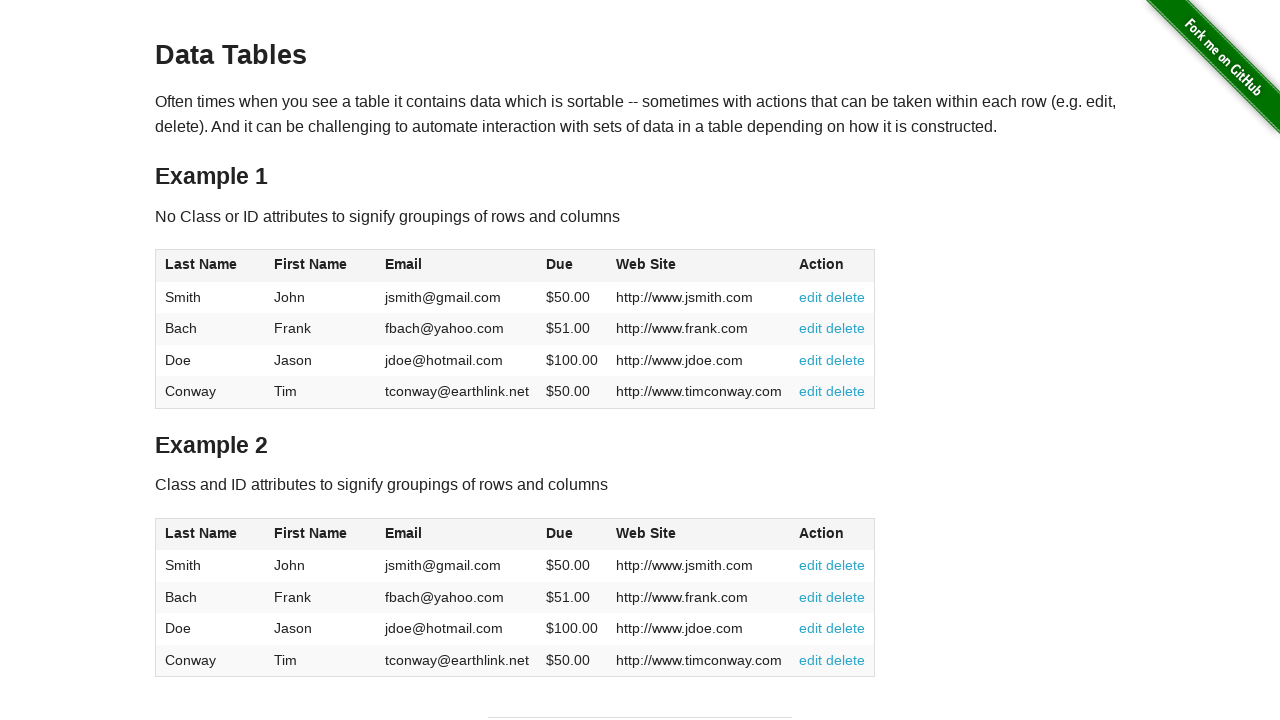

Retrieved all column headers from table - found 6 columns
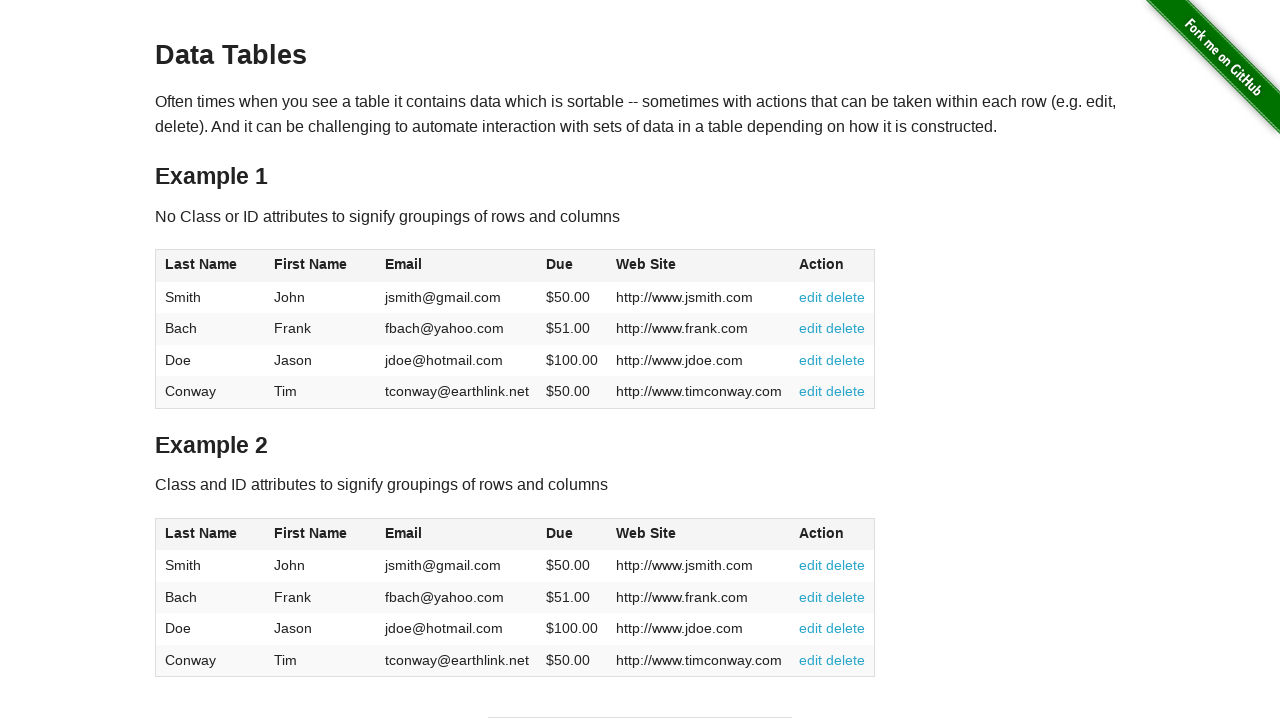

Printed all row data from the table
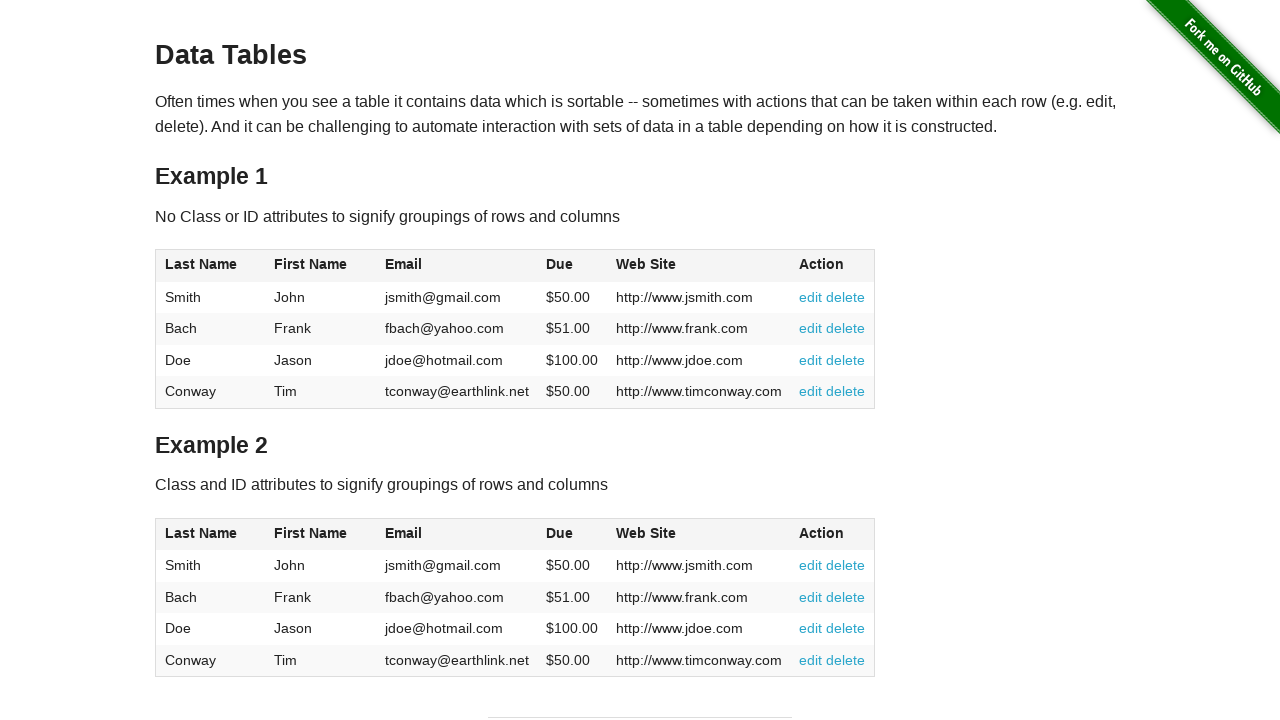

Printed all column headers from the table
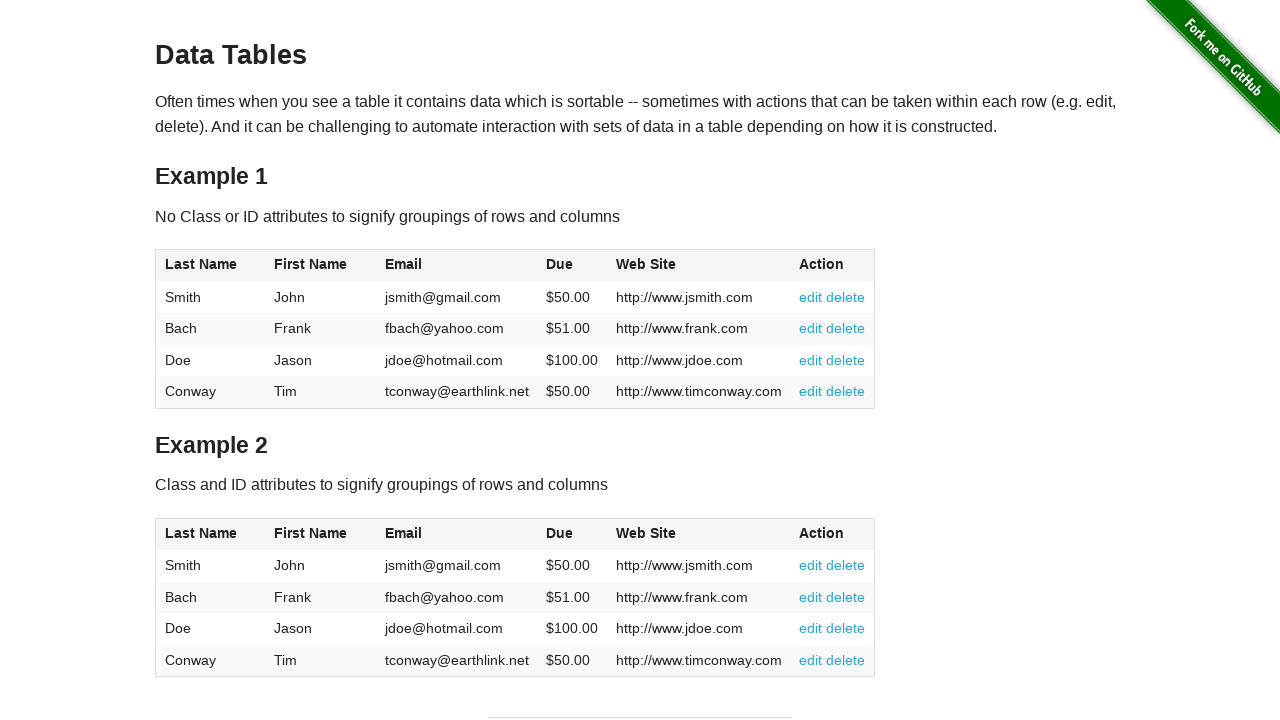

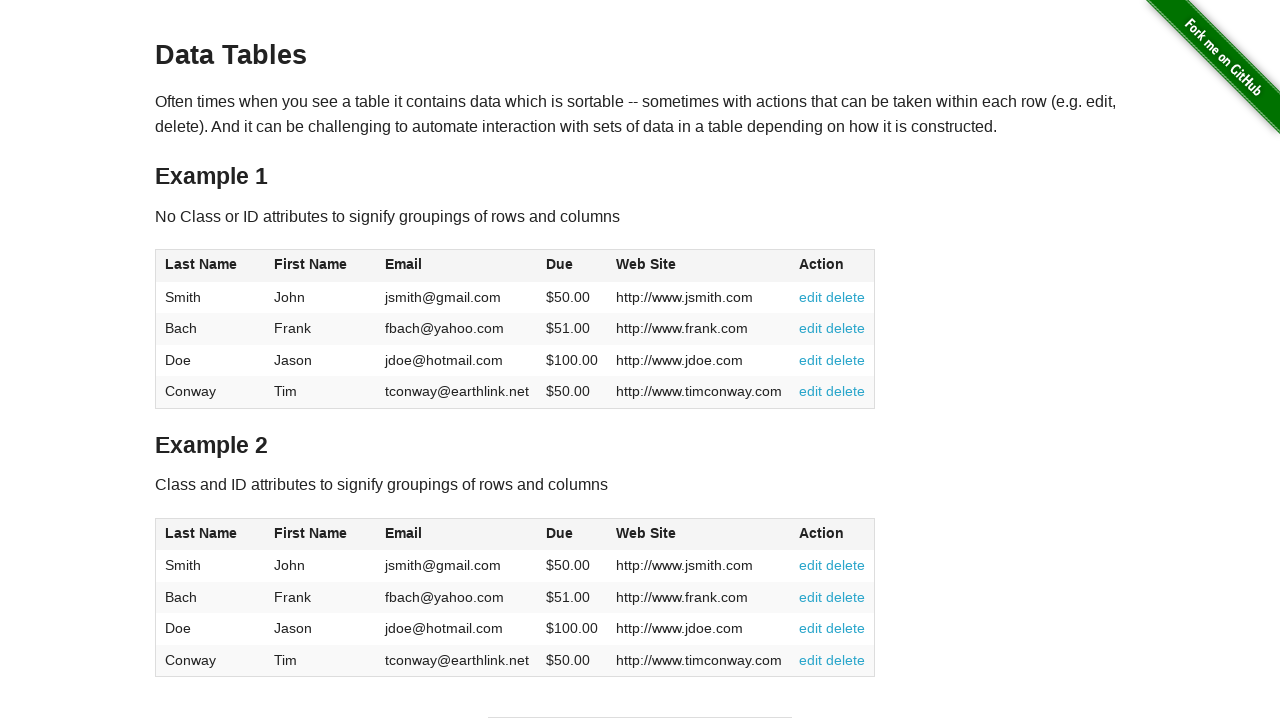